Navigates to the Checkboxes page, clicks on the first checkbox to select it, and clicks on the second checkbox to deselect it, verifying checkbox state interactions.

Starting URL: https://the-internet.herokuapp.com/

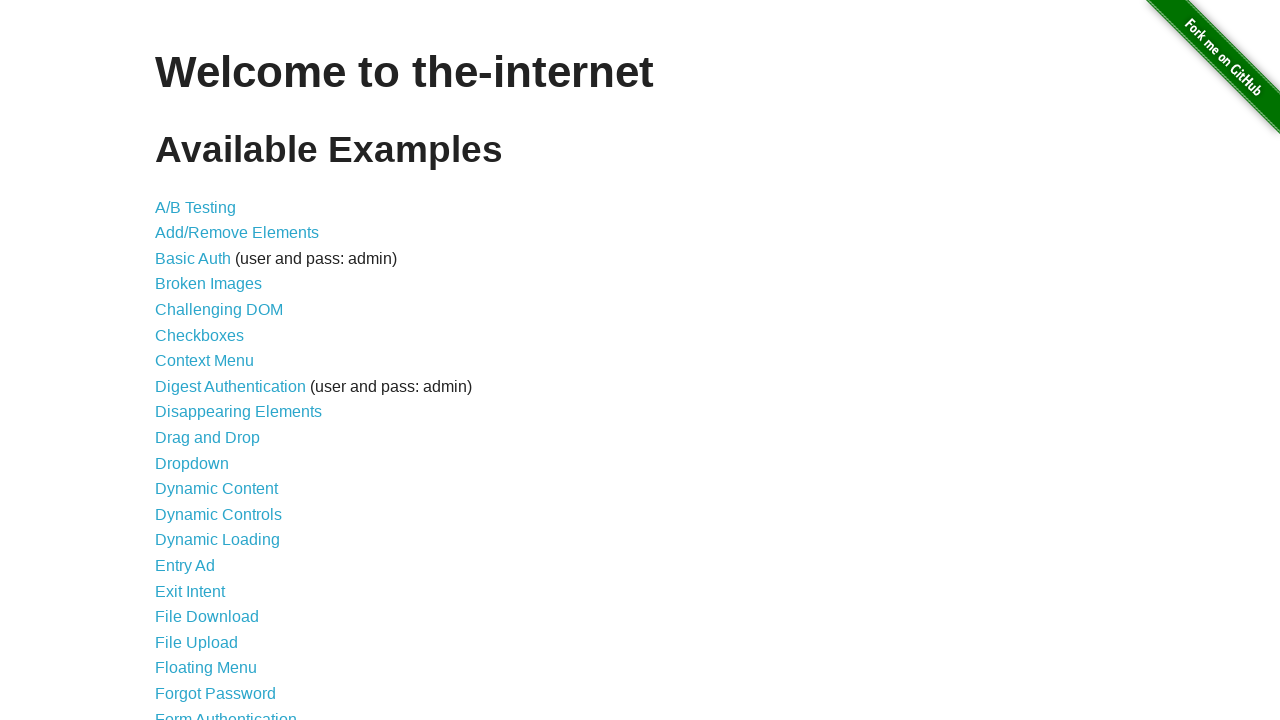

Clicked on Checkboxes link to navigate to checkboxes page at (200, 335) on xpath=//a[@href='/checkboxes']
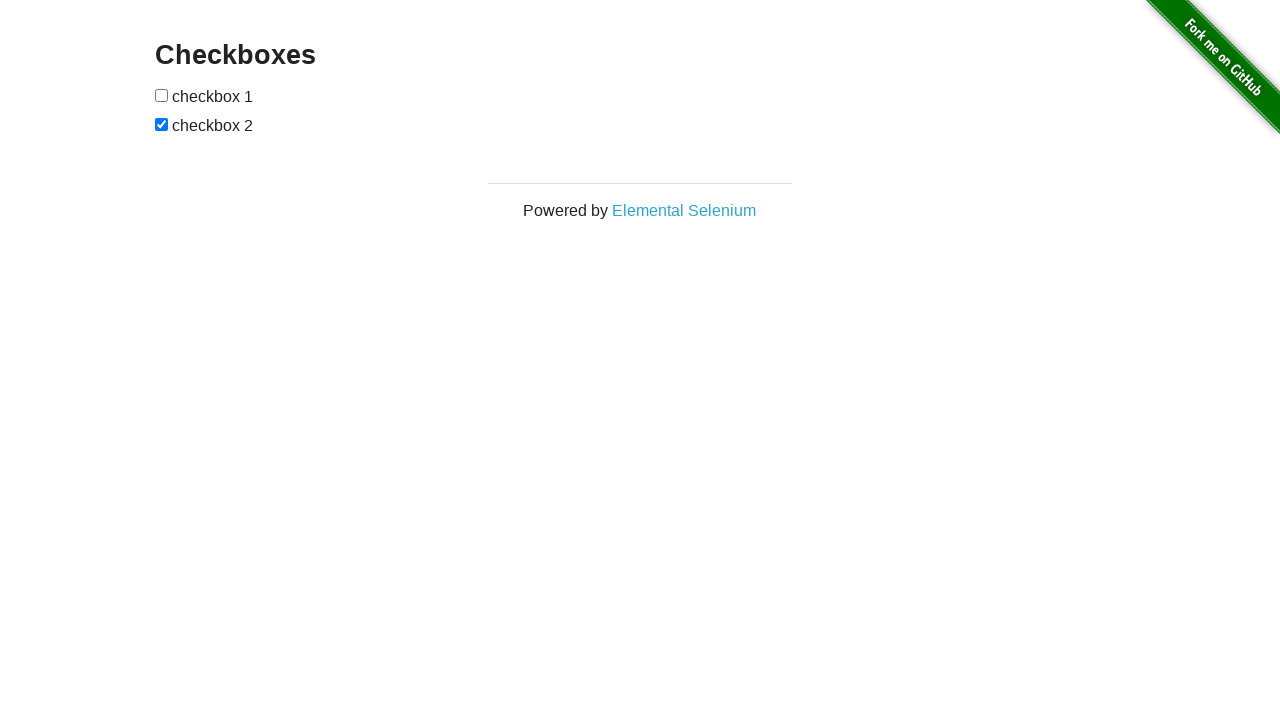

Checkboxes page loaded and URL verified
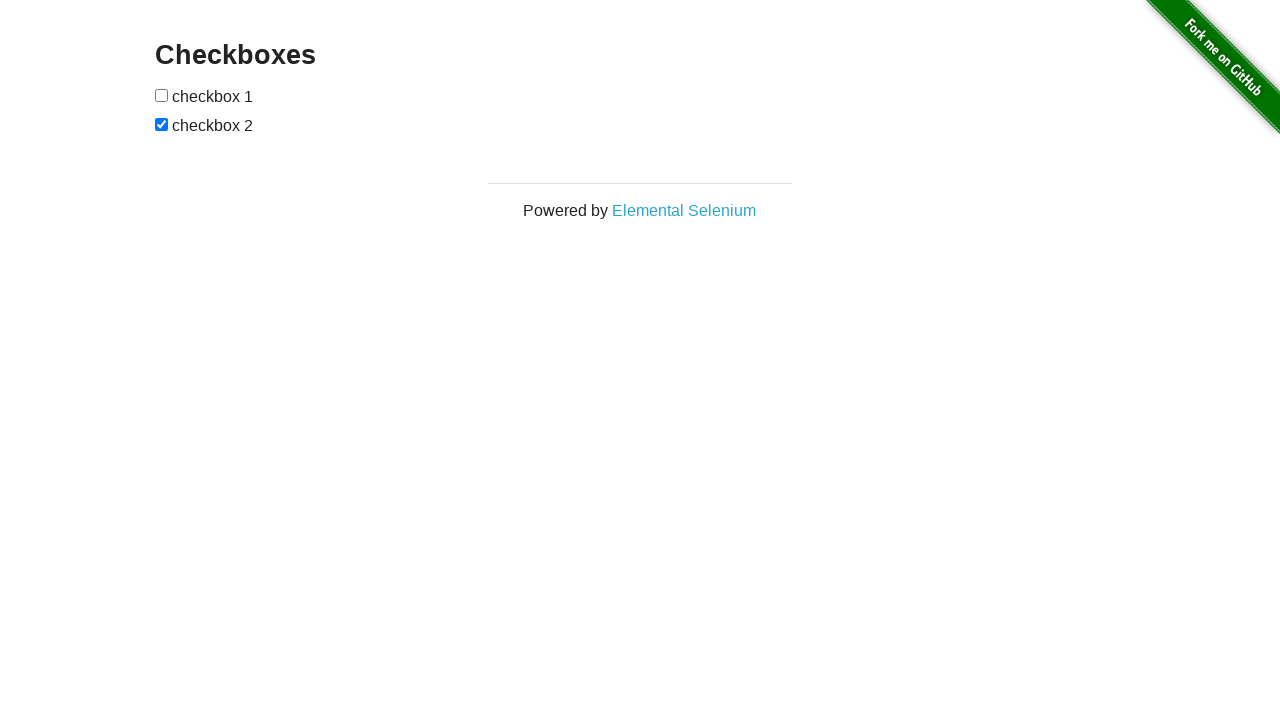

Clicked on first checkbox to select it at (162, 95) on xpath=//form[@id='checkboxes']/input[@type='checkbox'][1]
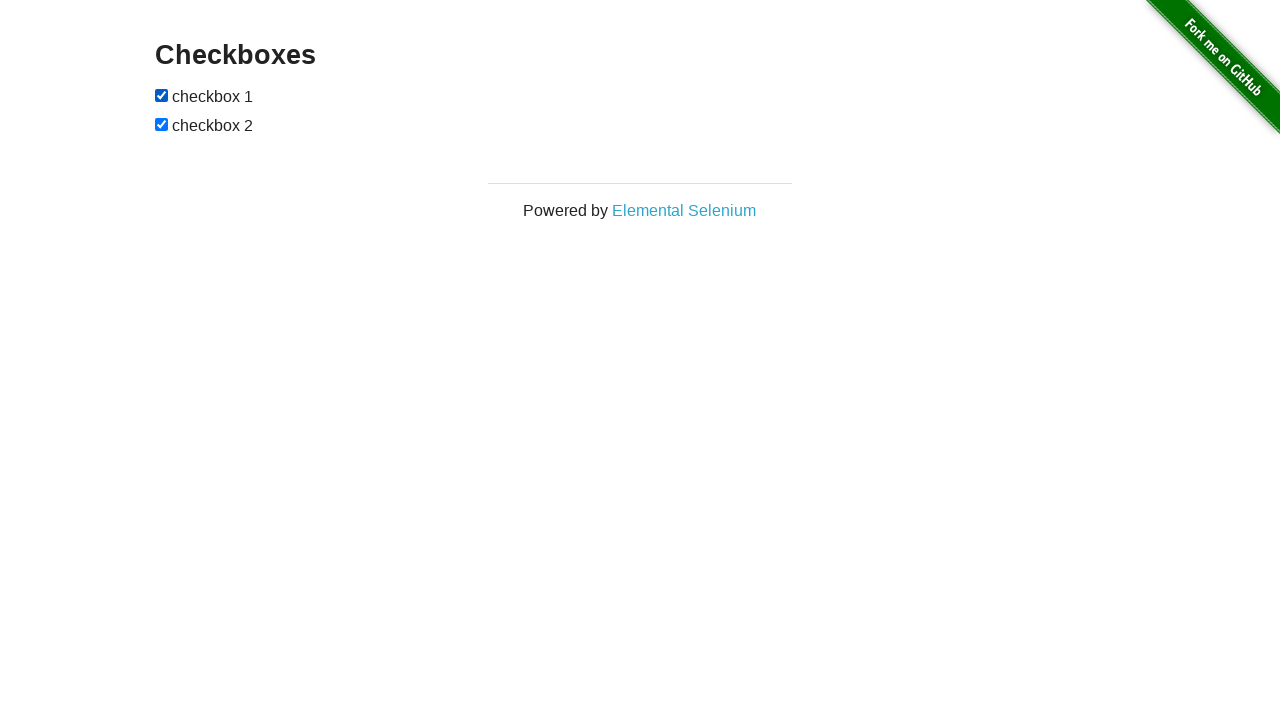

Clicked on second checkbox to deselect it at (162, 124) on xpath=//form[@id='checkboxes']/input[@type='checkbox'][2]
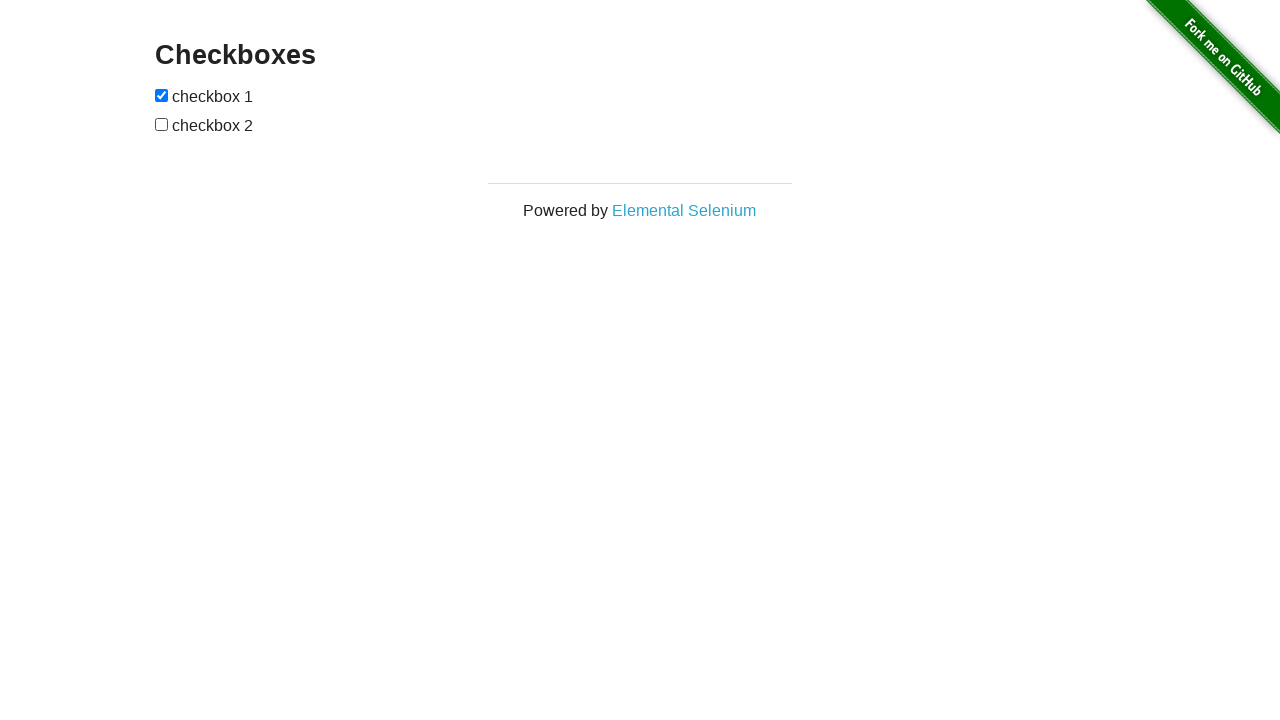

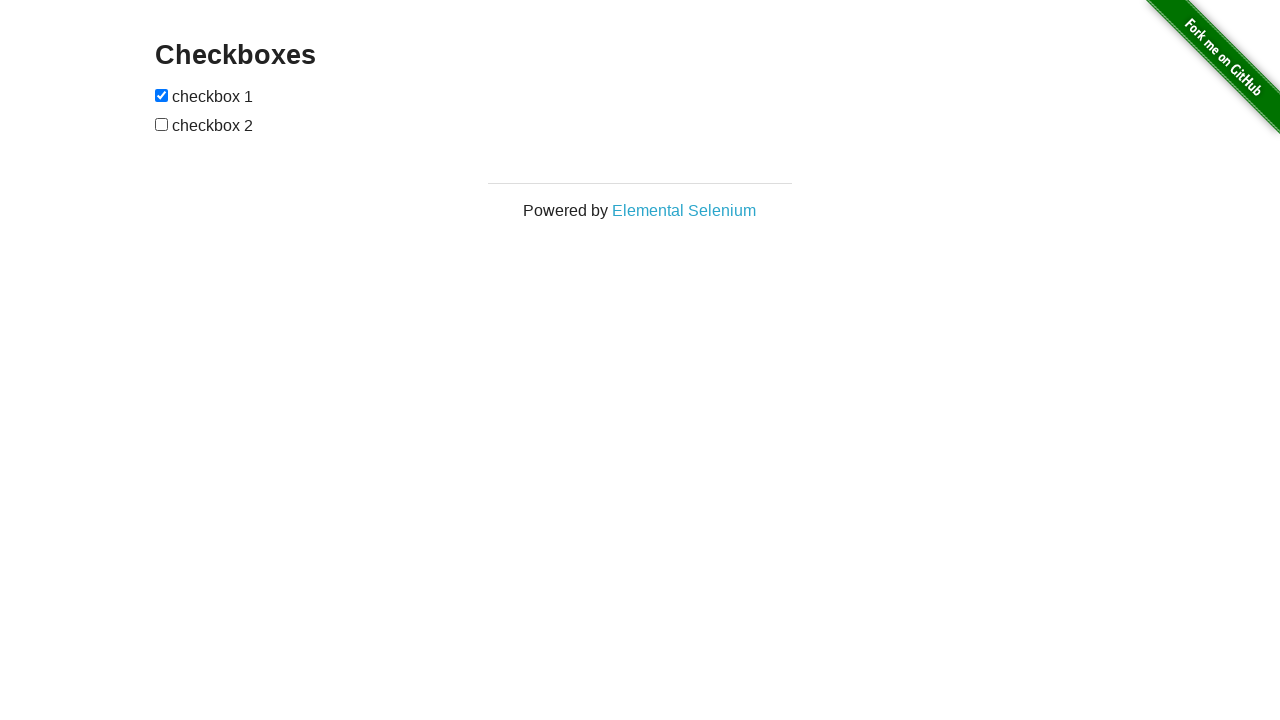